Tests a registration form by filling in first name, last name, and email fields in the first block, then submitting and verifying the success message.

Starting URL: http://suninjuly.github.io/registration1.html

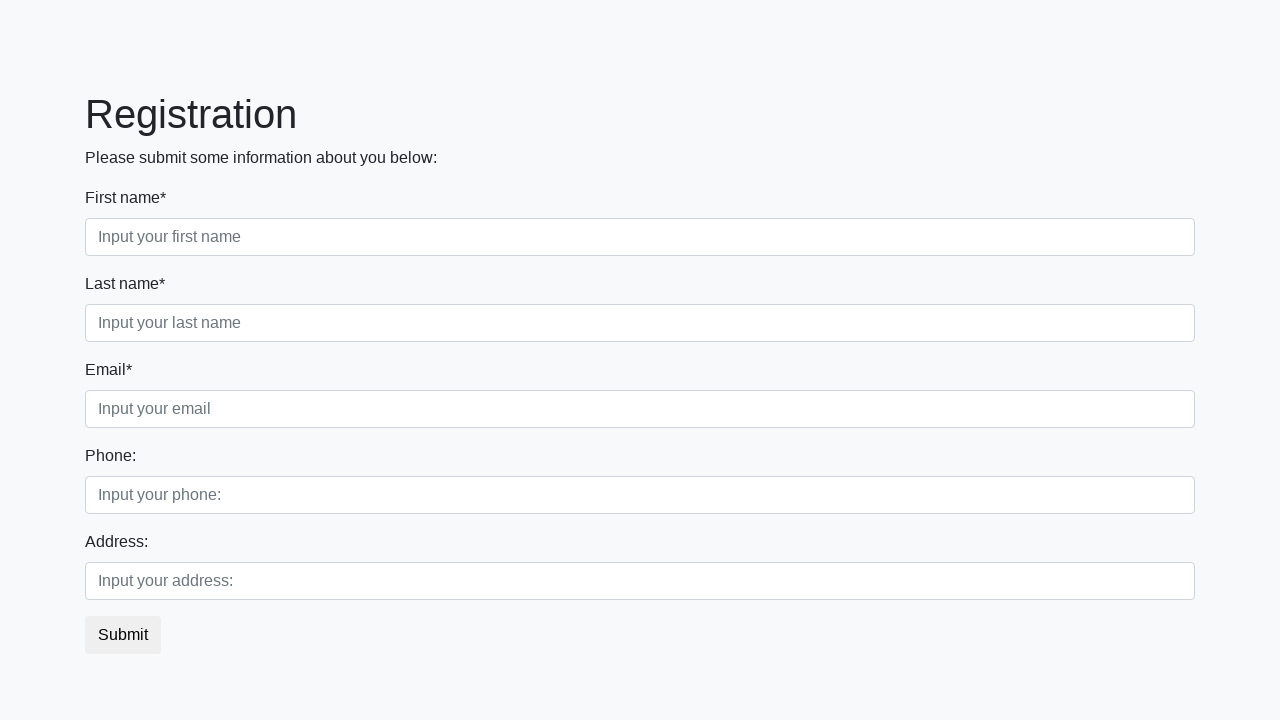

Filled first name field with 'Ivan' on .first_block input.first
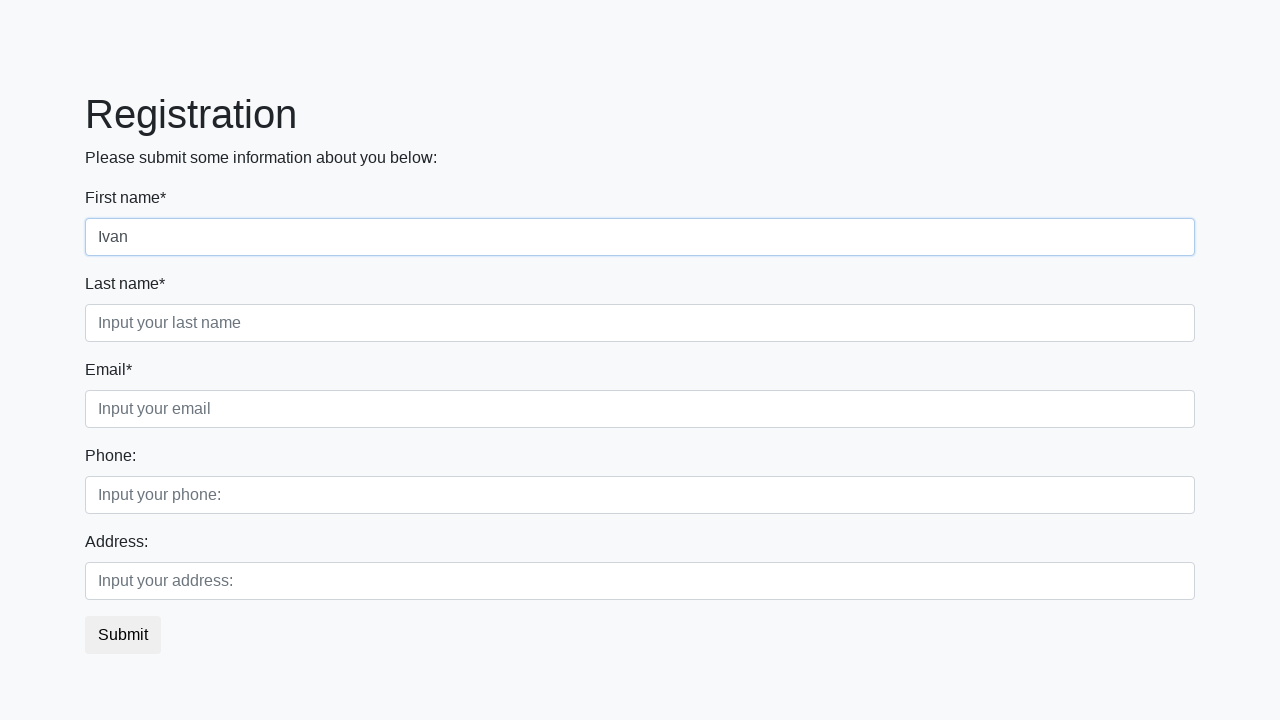

Filled last name field with 'Petrov' on .first_block input.second
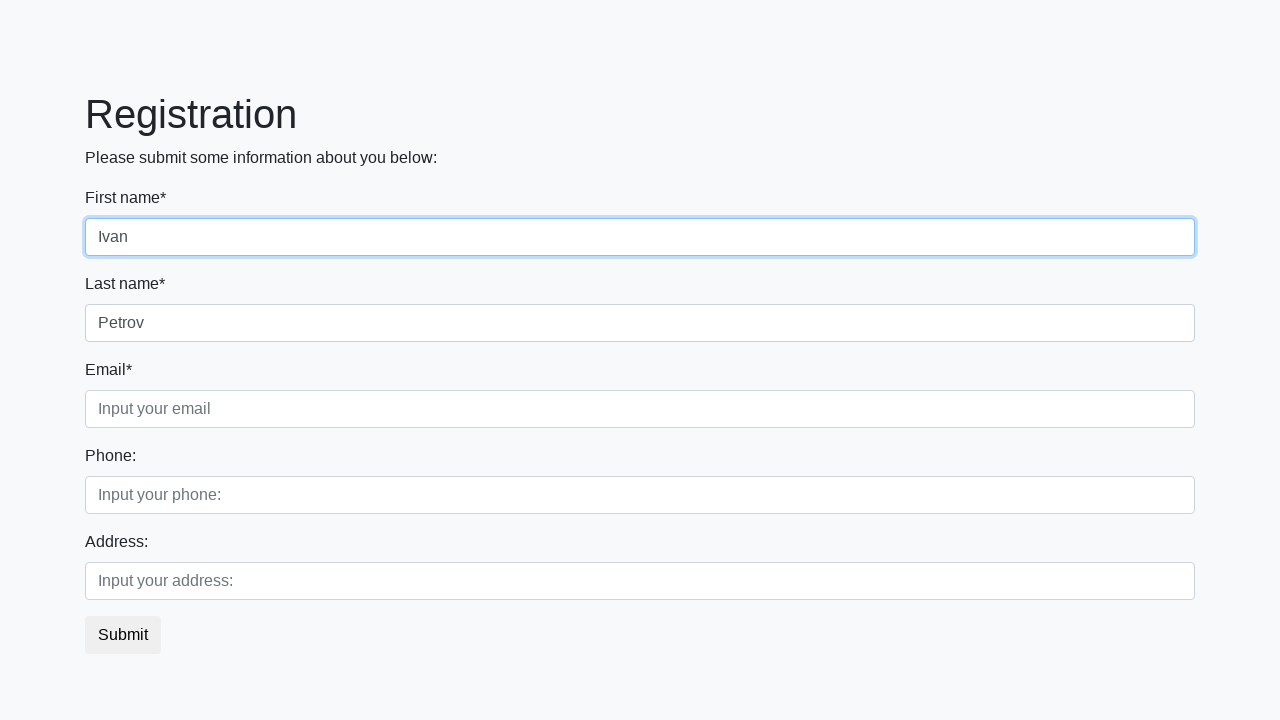

Filled email/location field with 'Sm@lensk' on .first_block input.third
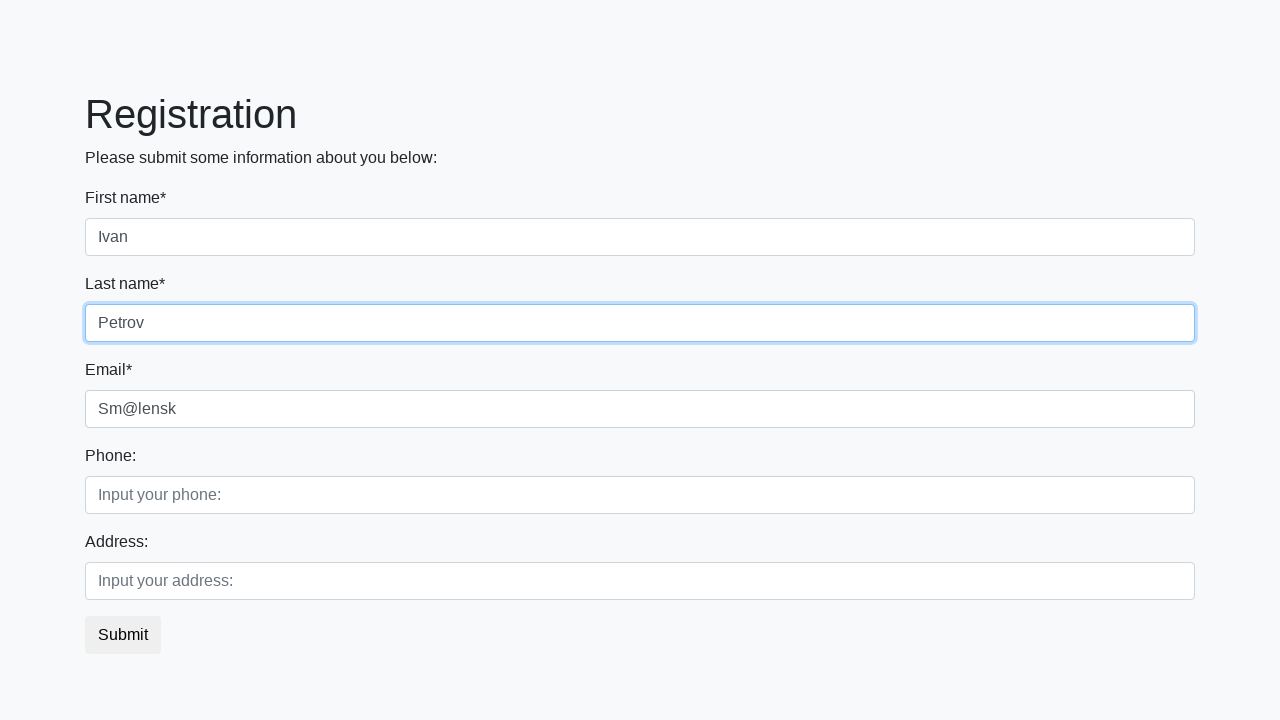

Clicked submit button to register at (123, 635) on button.btn
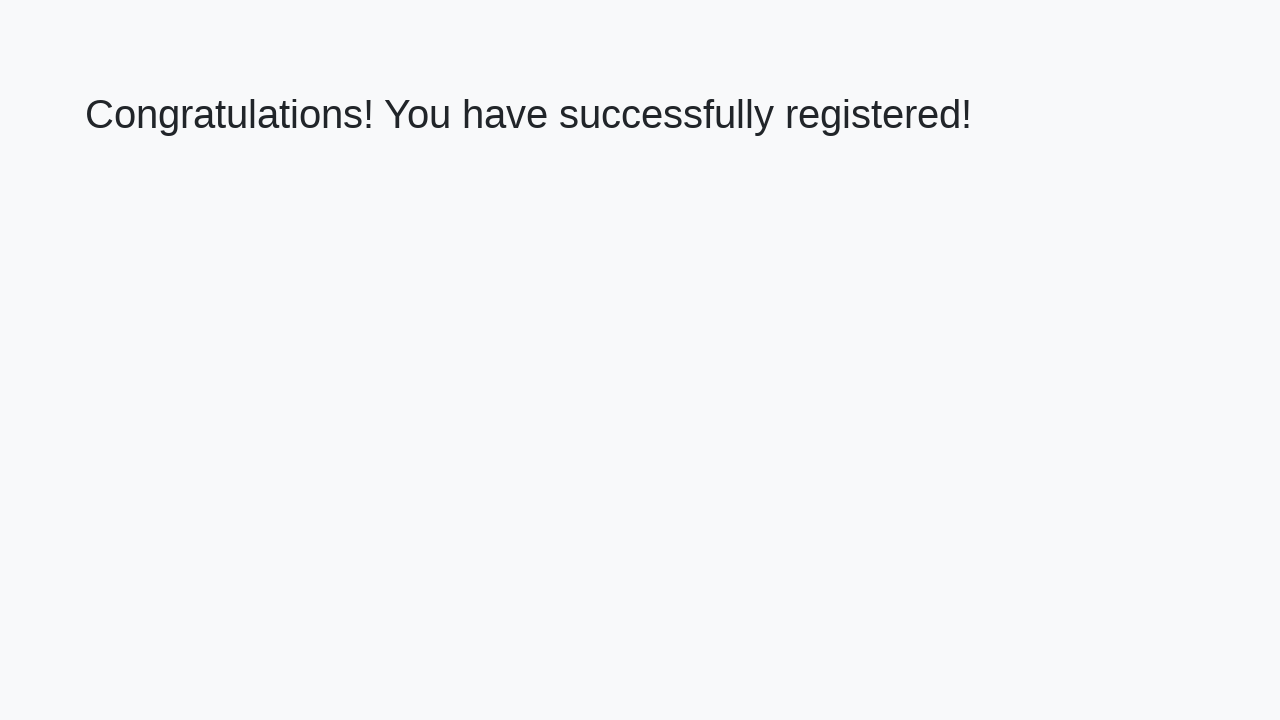

Success message appeared - registration completed
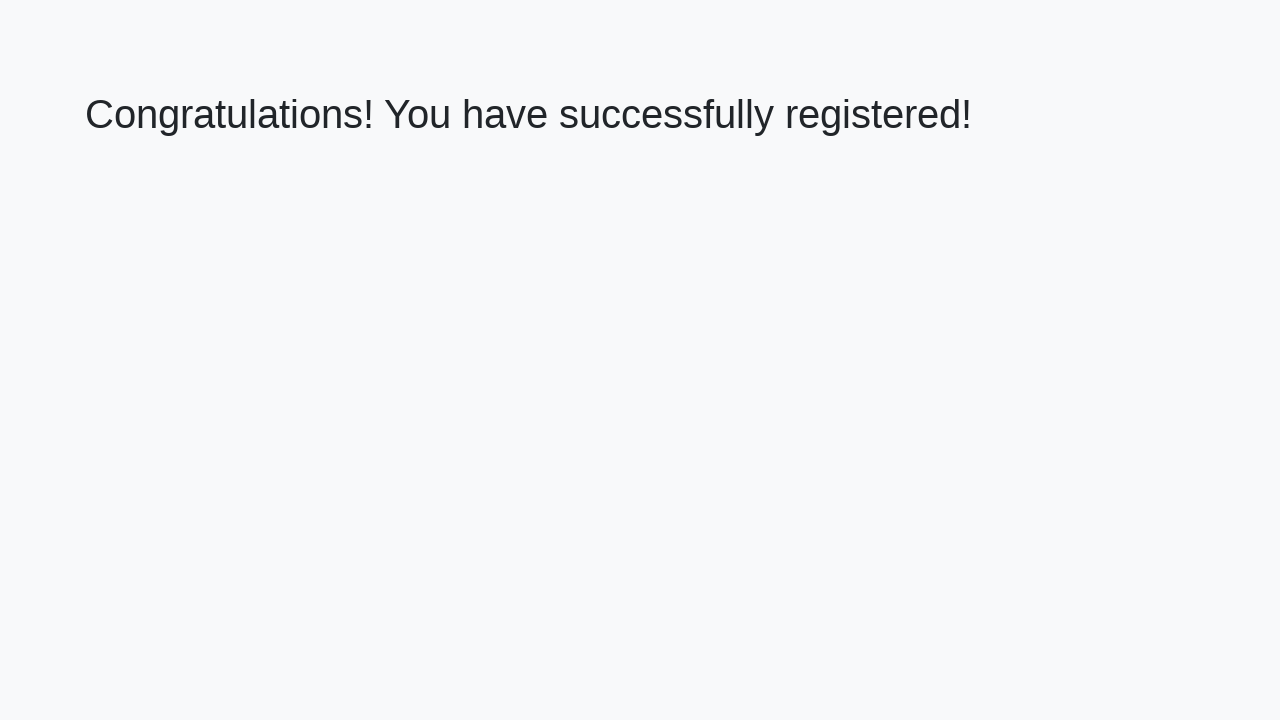

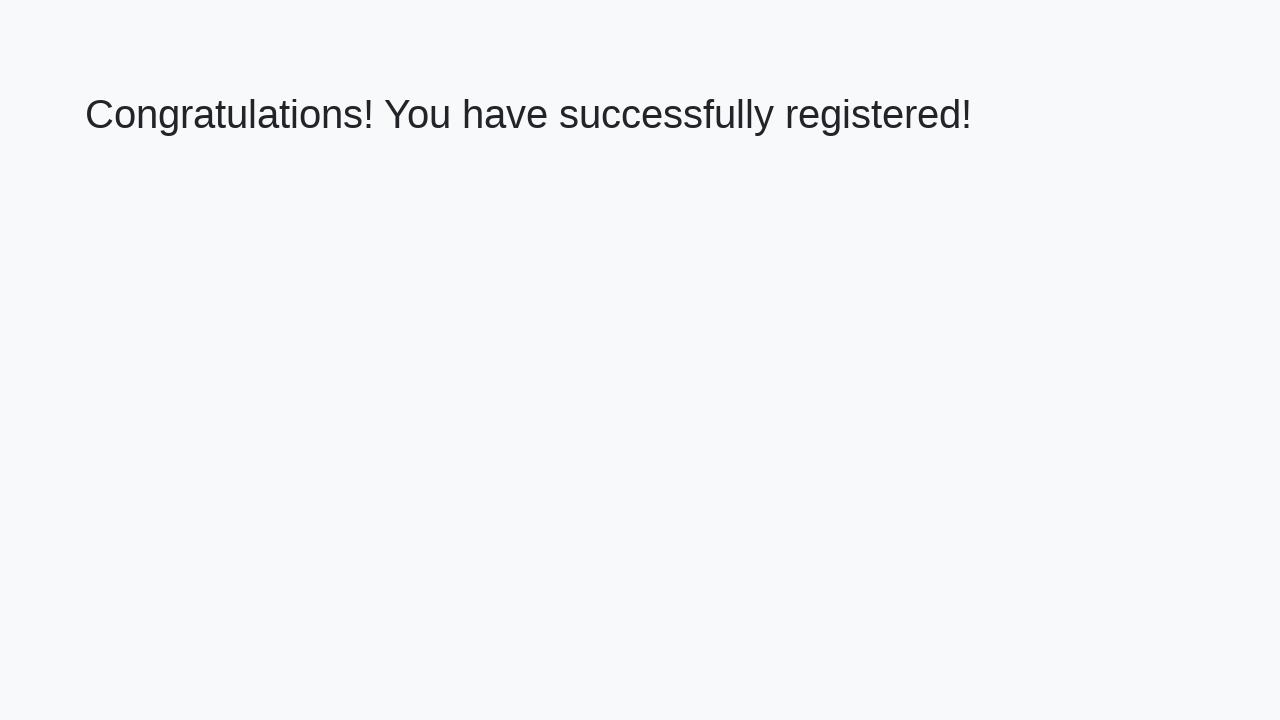